Tests clicking on a partial link text "Appeal" from the login page, verifying that navigation links are accessible on the page.

Starting URL: https://online.sai.org.in/#/login

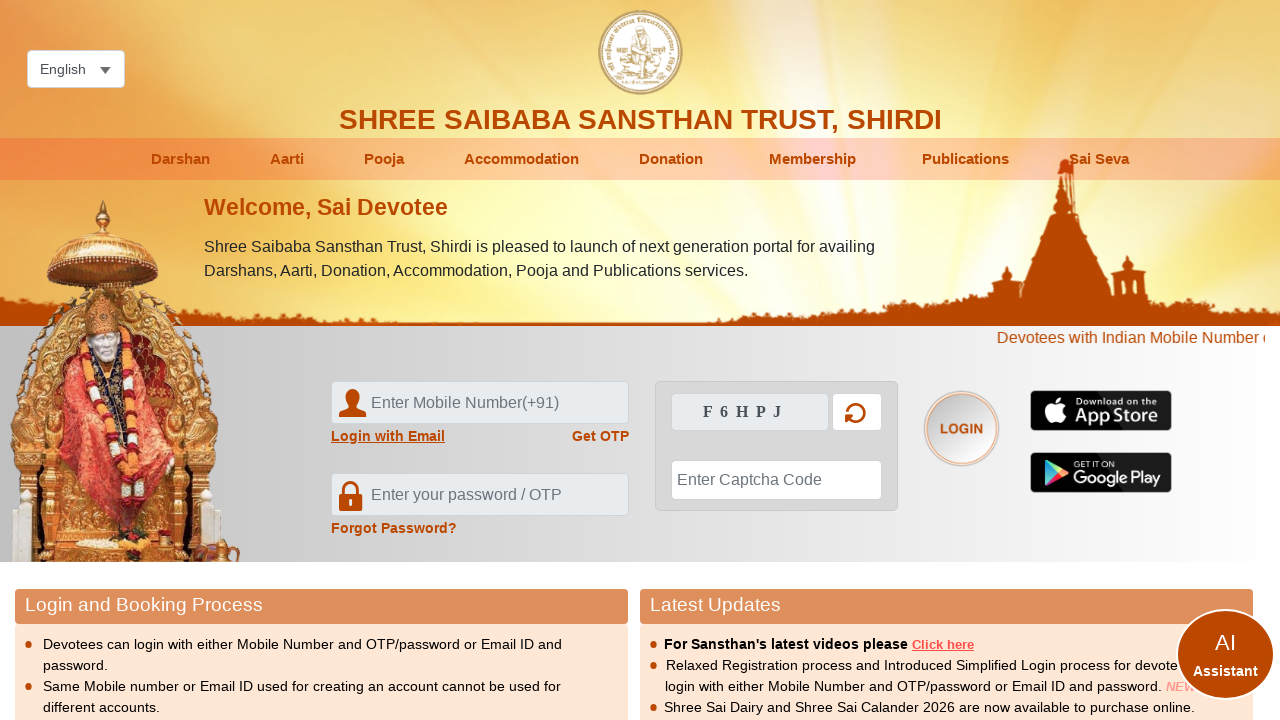

Waited for page to load (1000ms timeout)
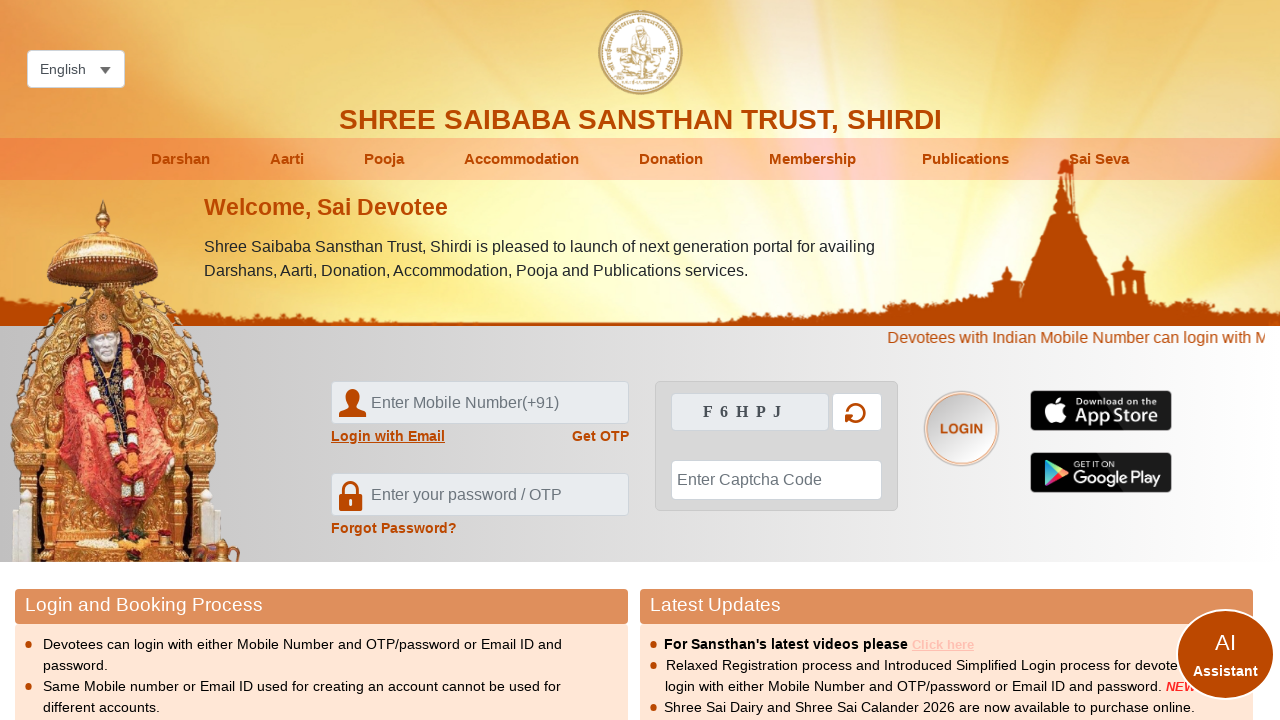

Clicked on link with partial text 'Appeal' from login page at (456, 664) on a:has-text('Appeal')
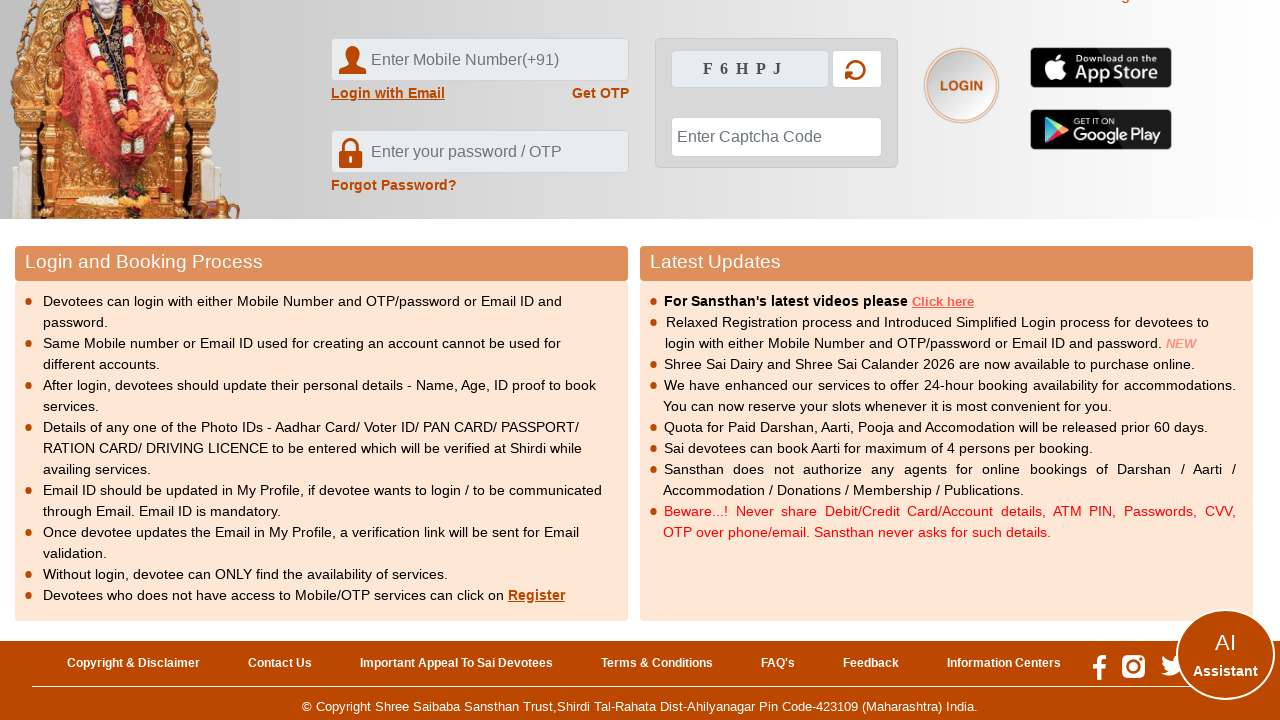

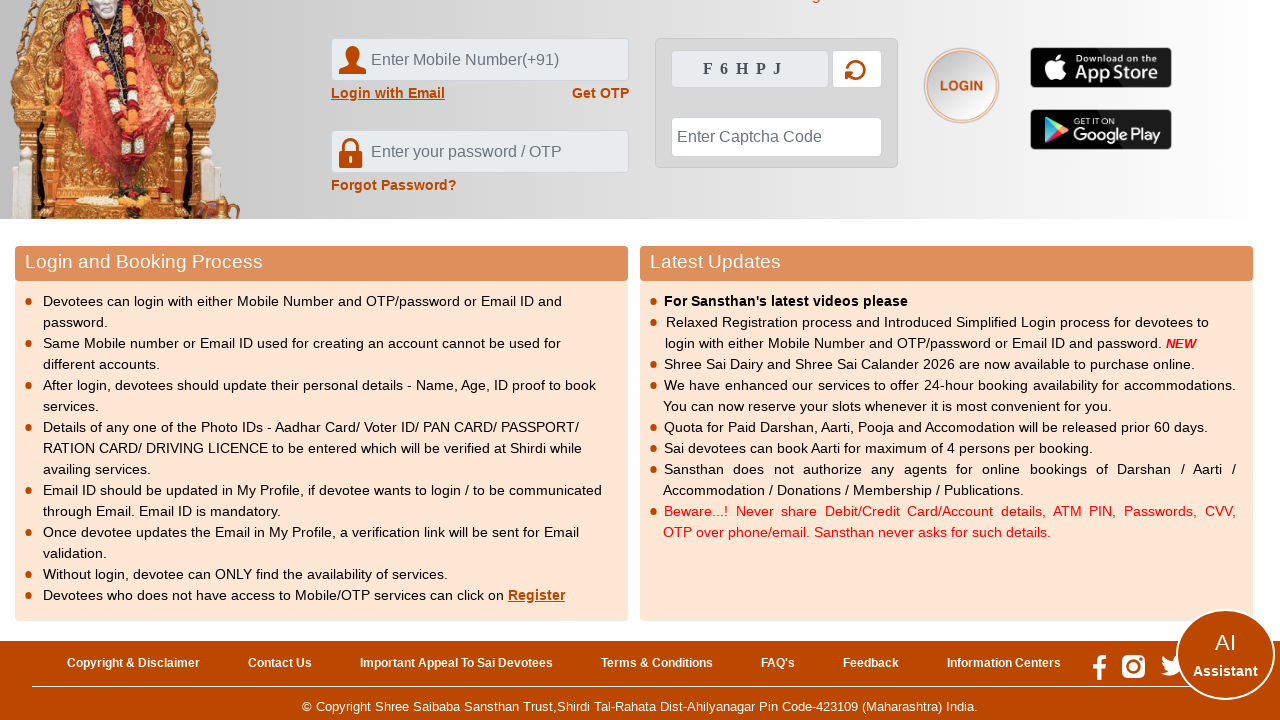